Tests the text box form by filling in full name, email, current address, and permanent address fields, then verifies the output matches the input values.

Starting URL: https://demoqa.com/text-box

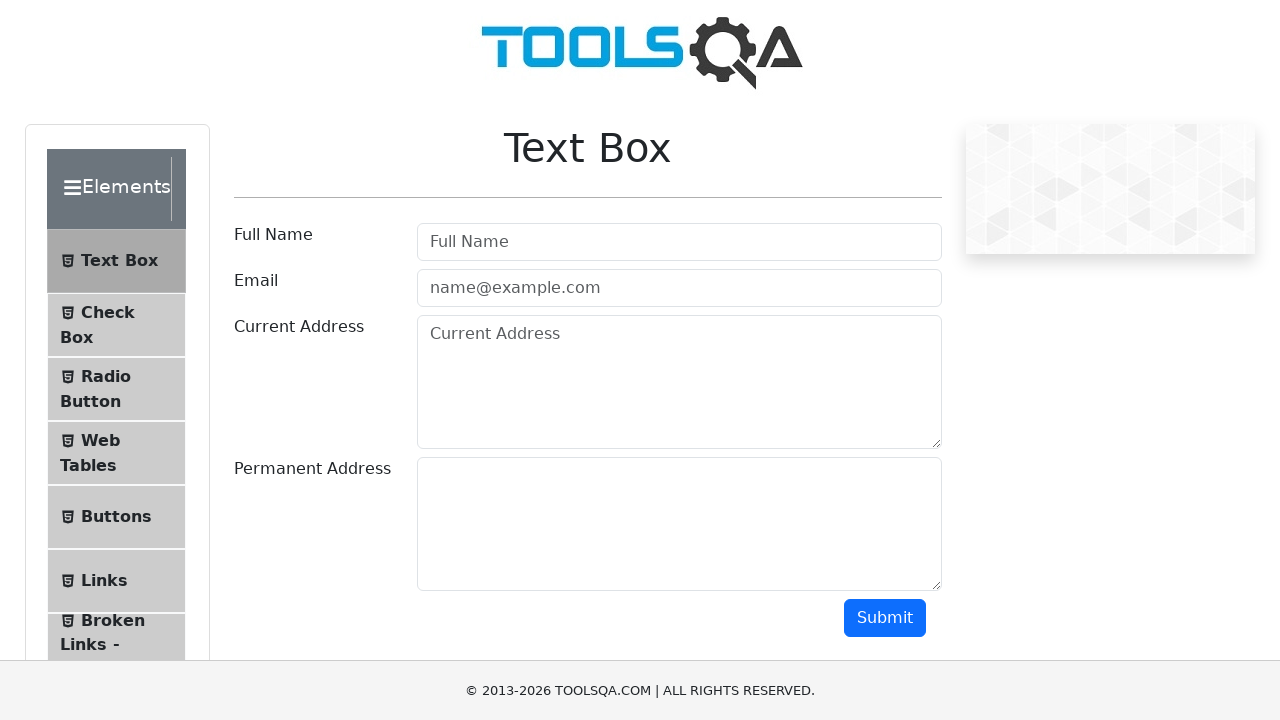

Filled full name field with 'John Martinez' on #userName
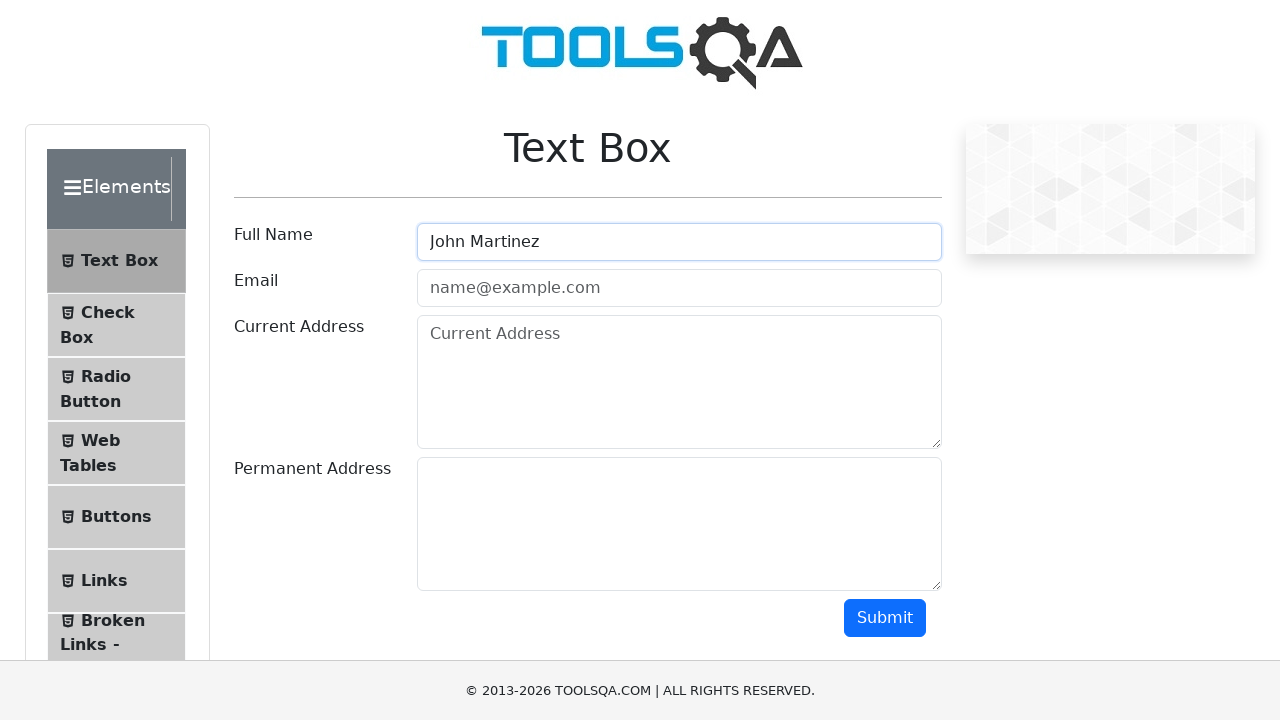

Filled email field with 'john.martinez@testmail.com' on #userEmail
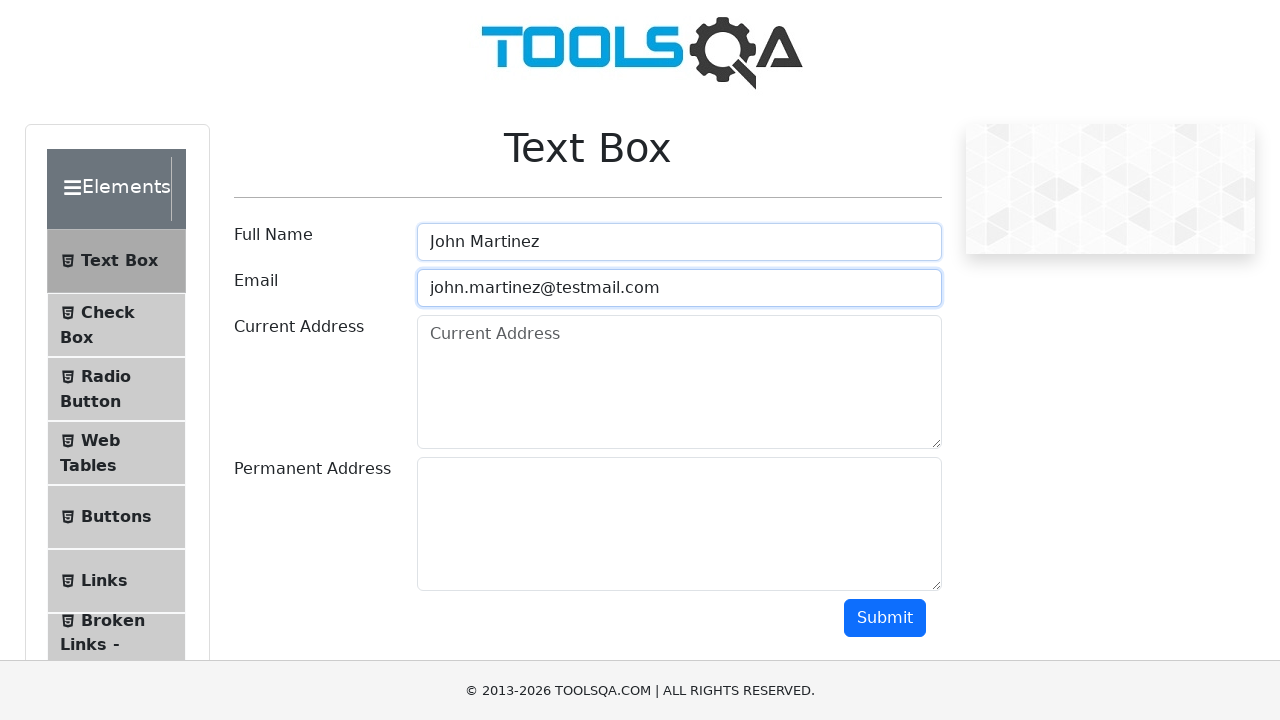

Filled current address field with '123 Current Street, New York, NY 10001' on #currentAddress
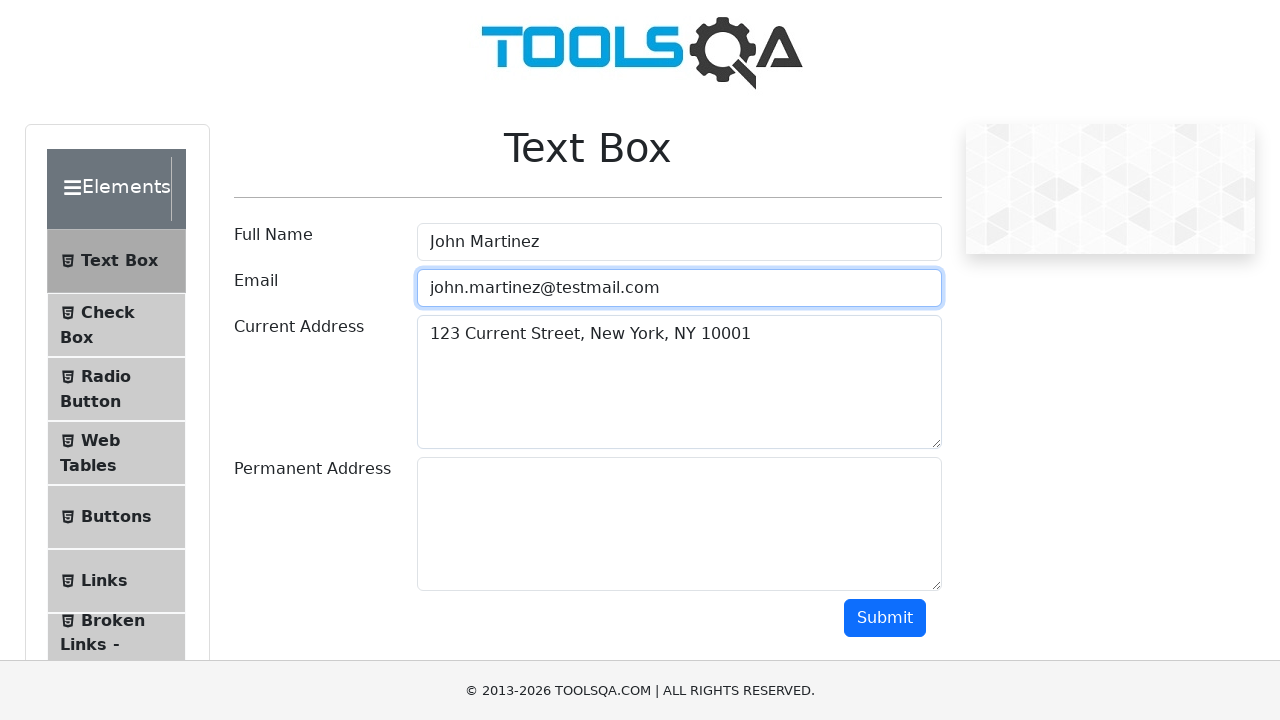

Filled permanent address field with '456 Permanent Ave, Los Angeles, CA 90001' on #permanentAddress
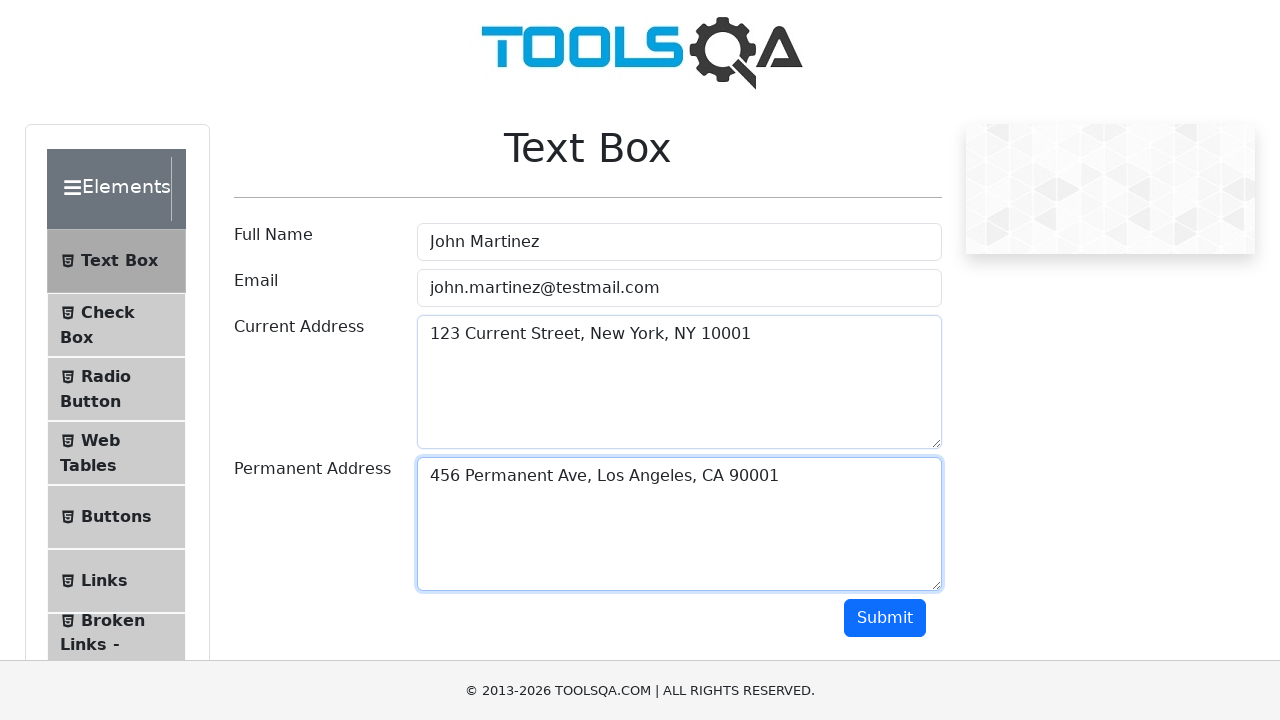

Clicked submit button to submit text box form at (885, 618) on #submit
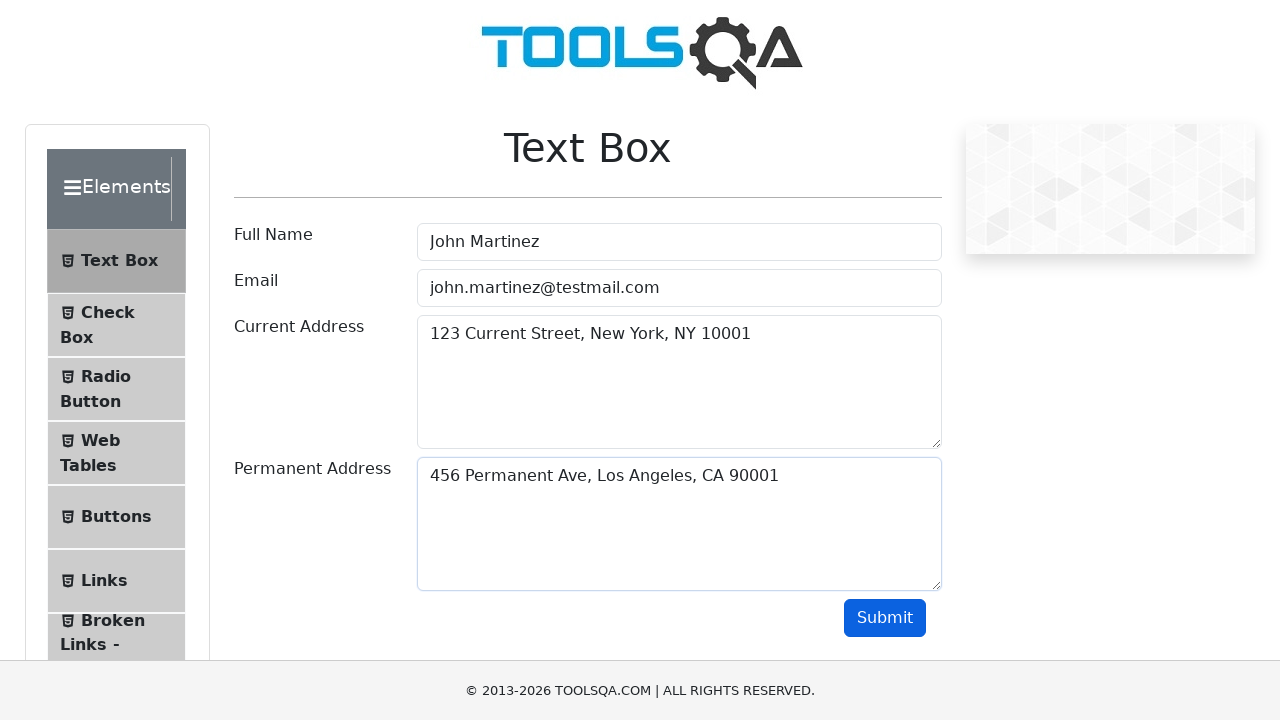

Output section loaded after form submission
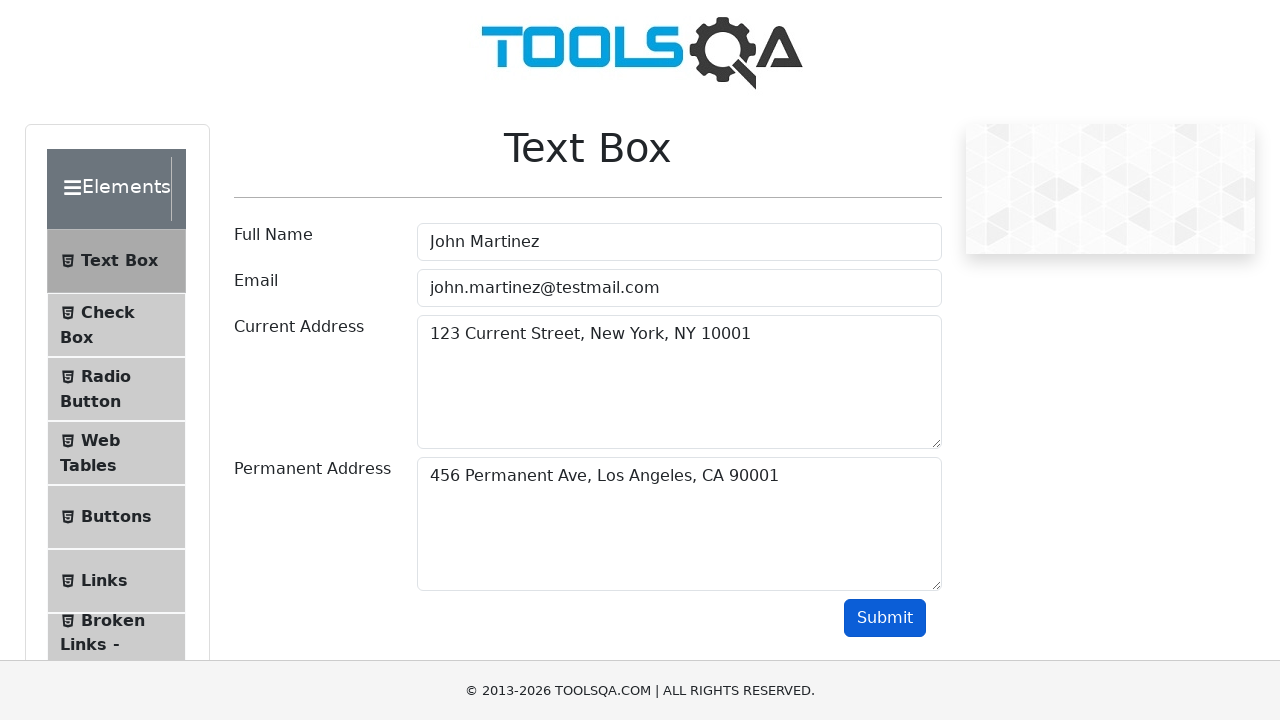

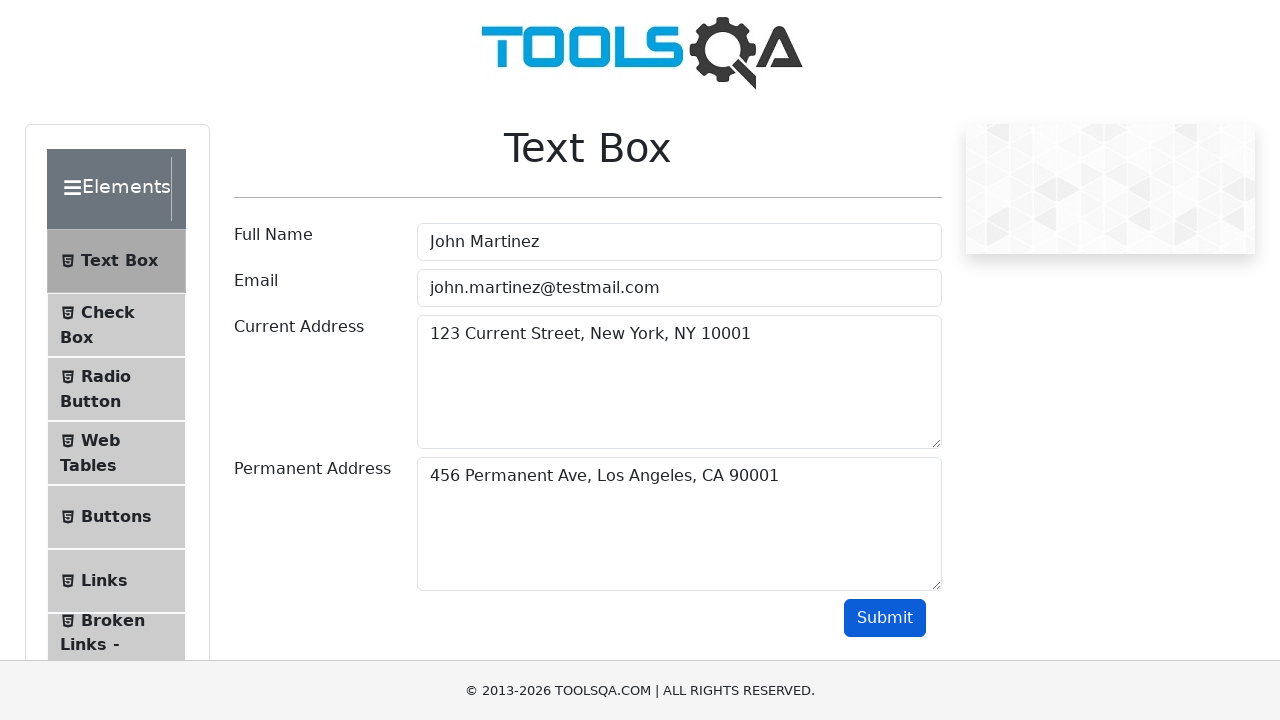